Navigates to Vietnam Airlines homepage and verifies the page loads by checking the title is present

Starting URL: https://www.vietnamairlines.com

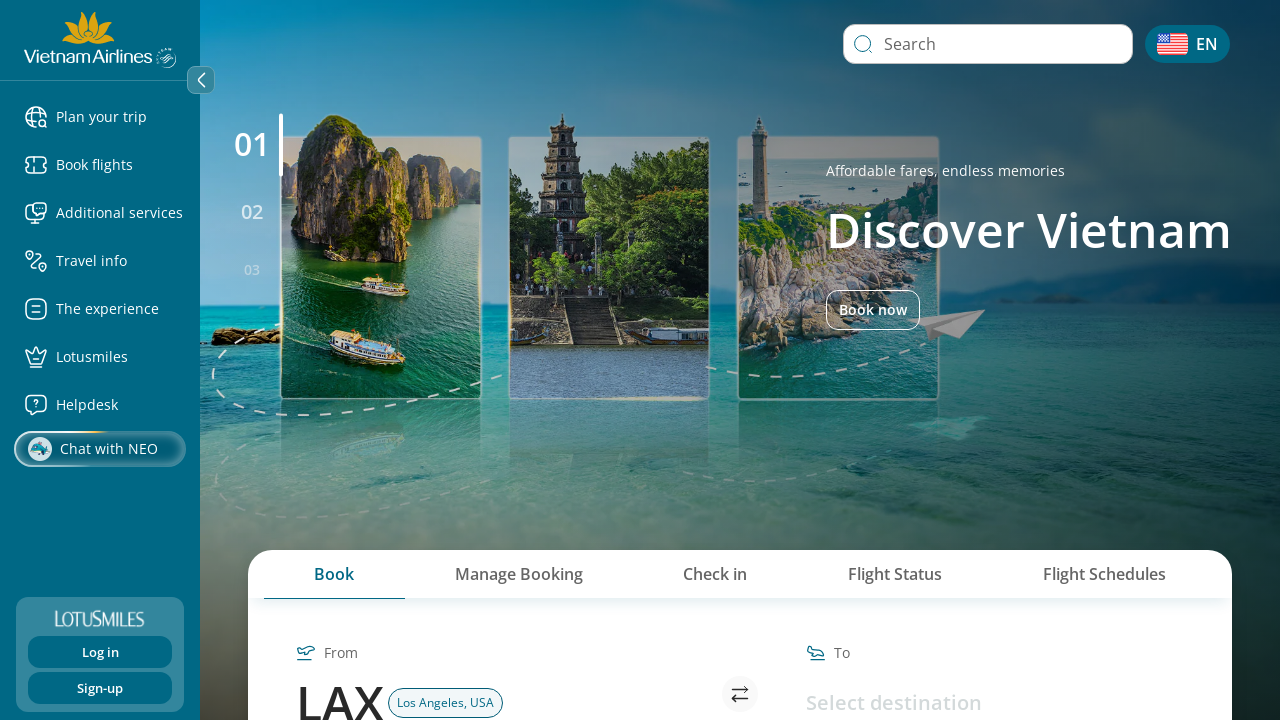

Navigated to Vietnam Airlines homepage
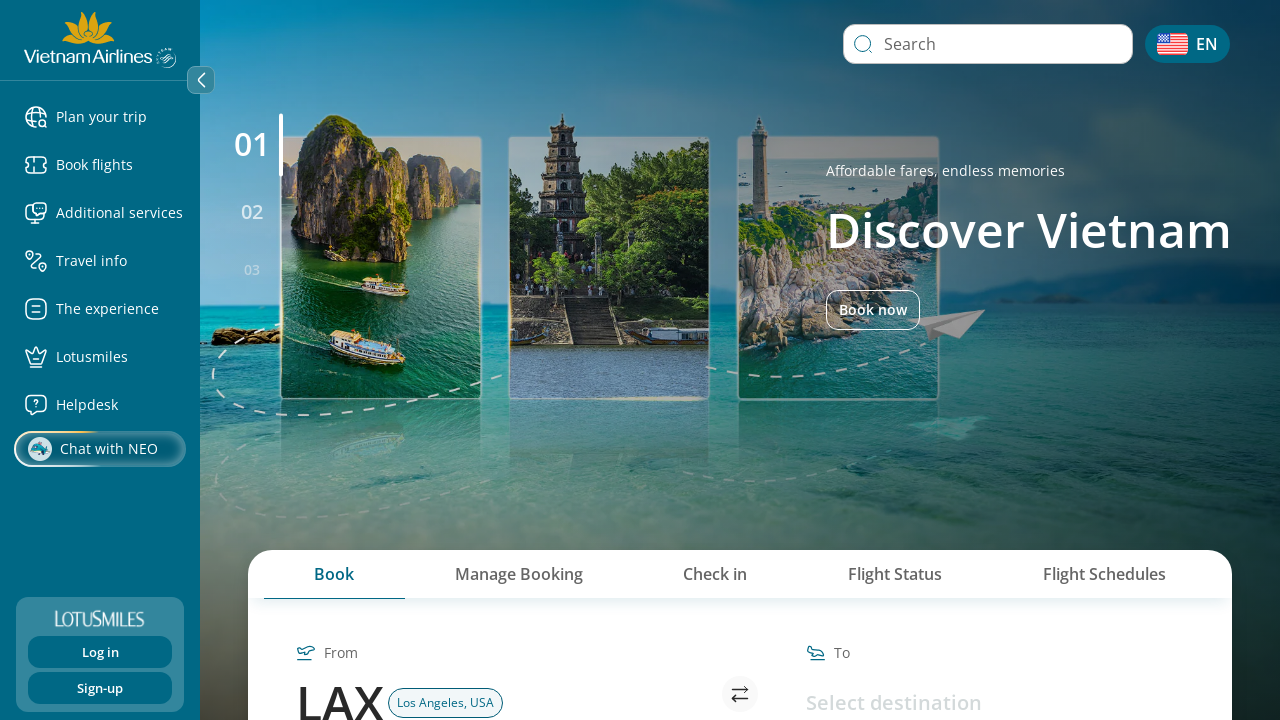

Page DOM content loaded
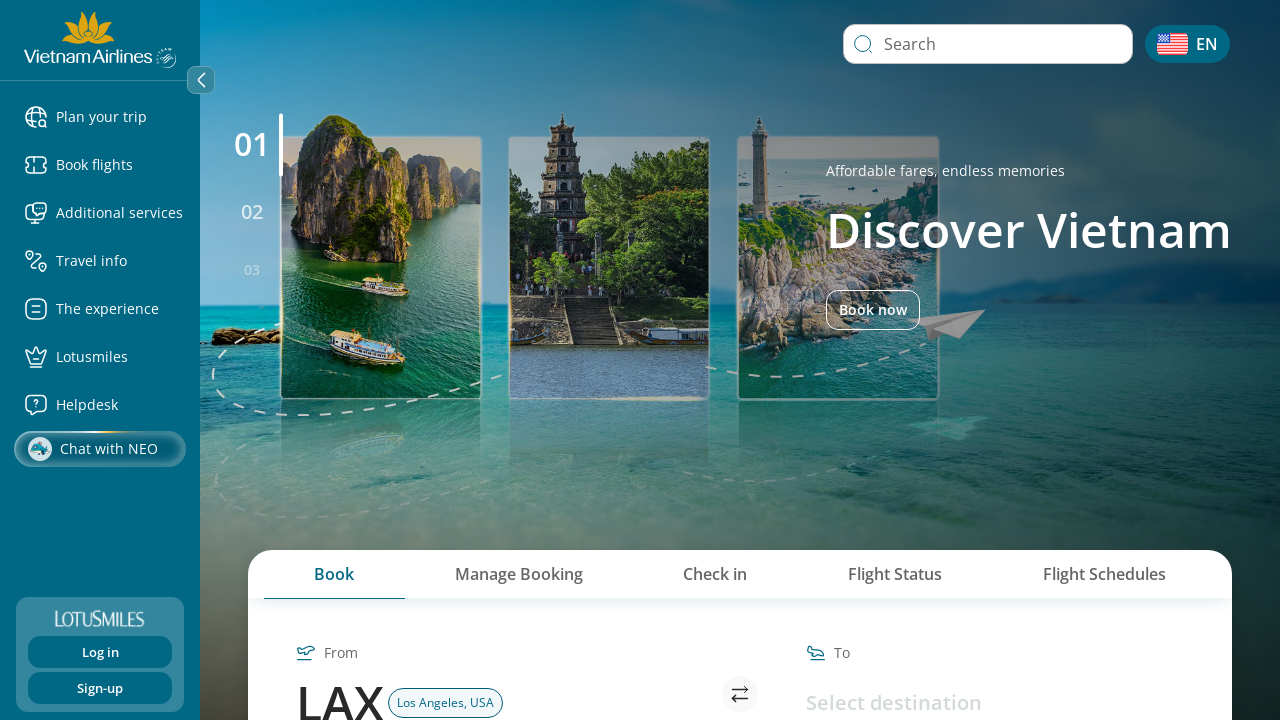

Verified page title is present
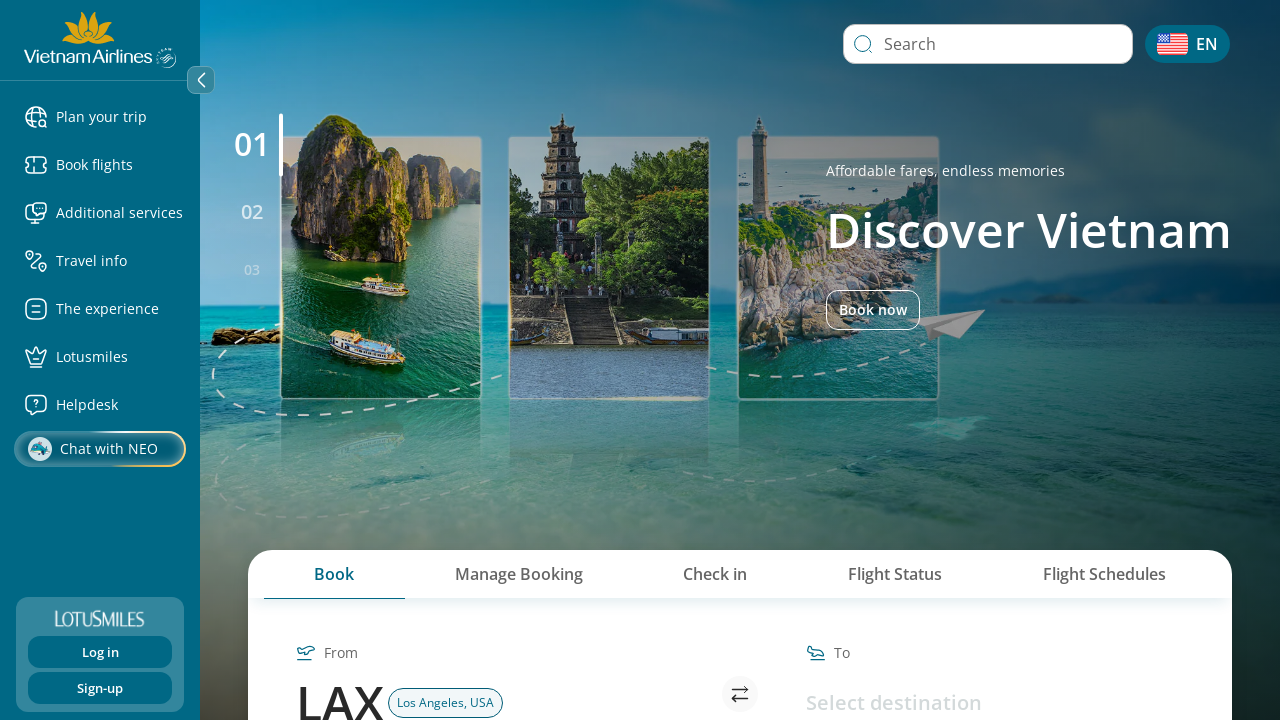

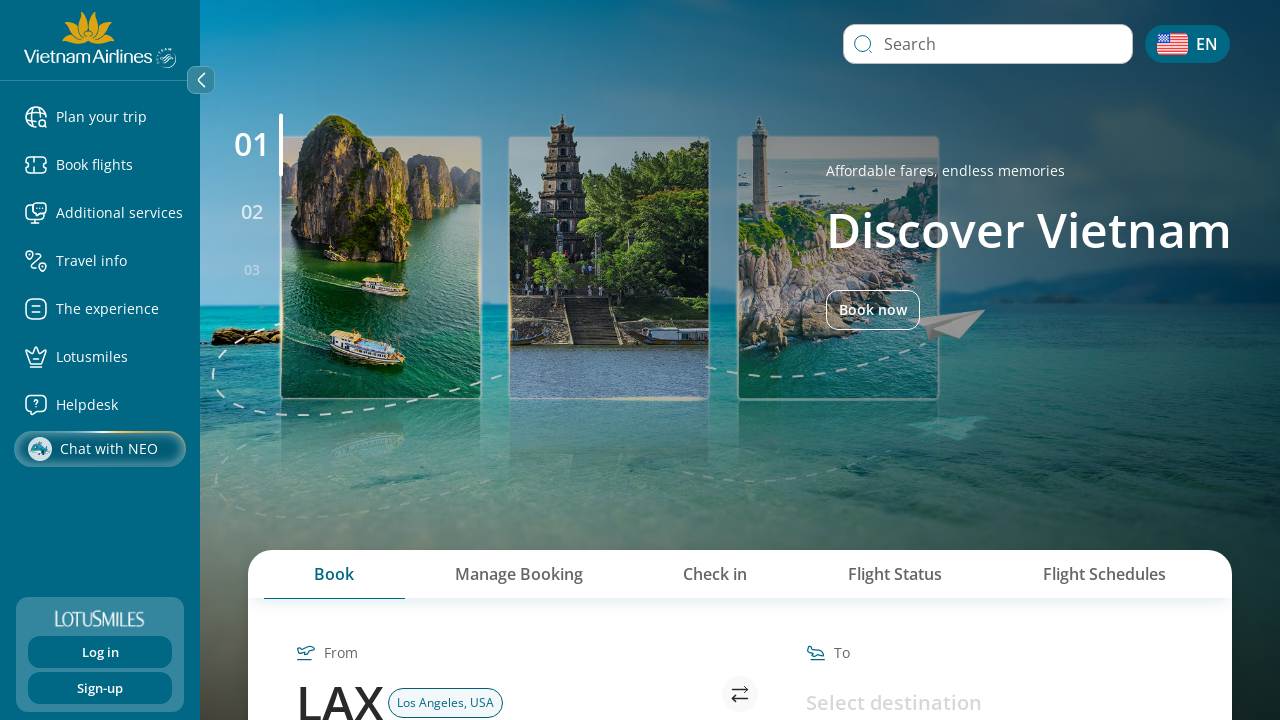